Launches the OrangeHRM website and verifies the page title

Starting URL: https://opensource-demo.orangehrmlive.com/

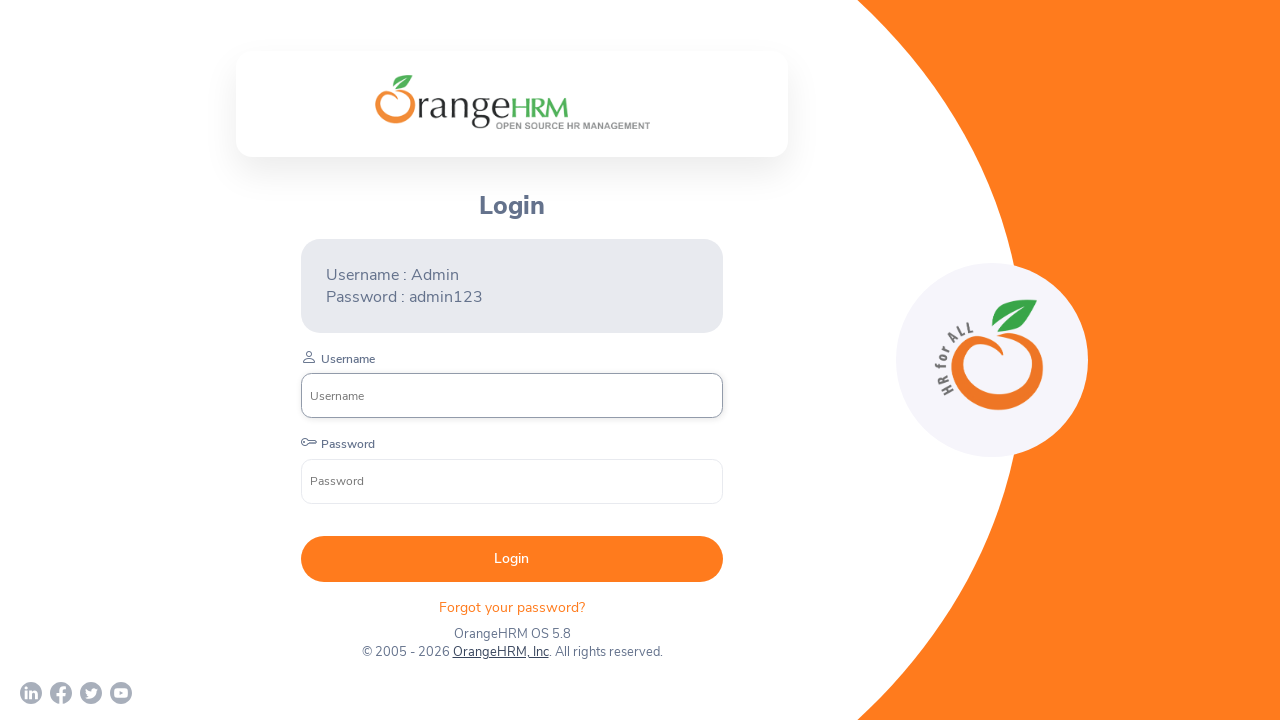

Navigated to OrangeHRM website
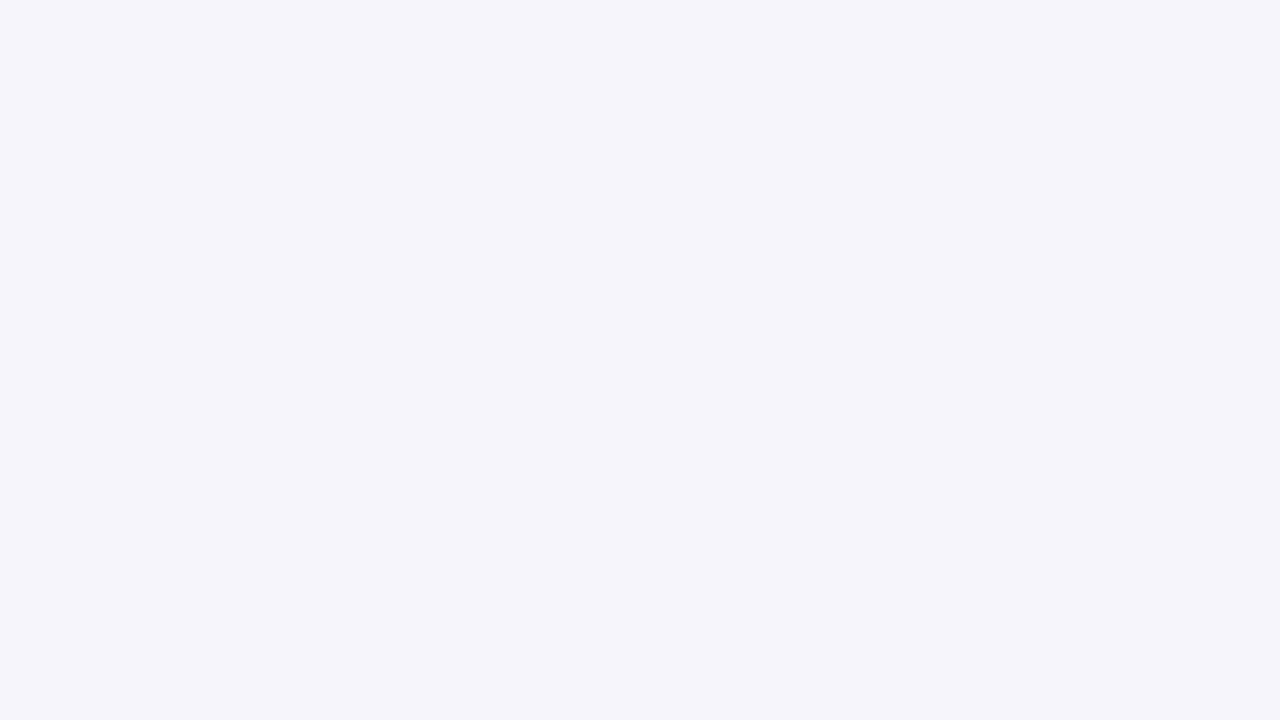

Verified page title is 'OrangeHRM'
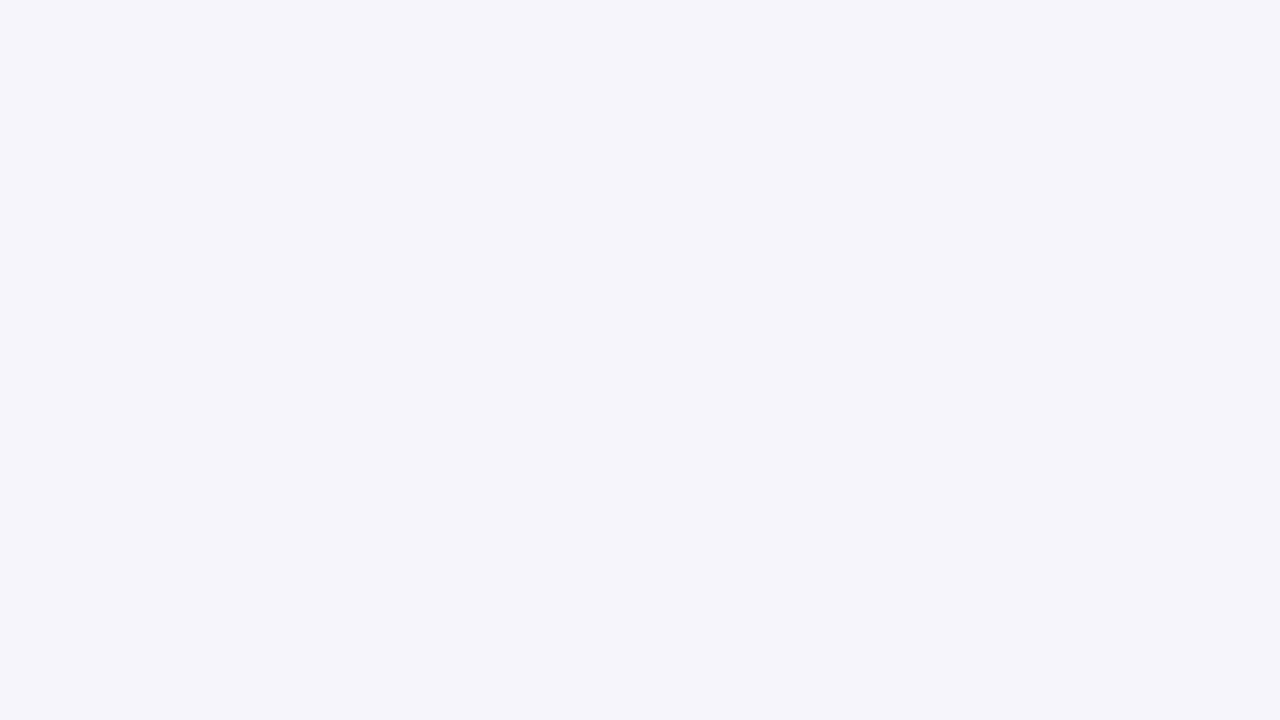

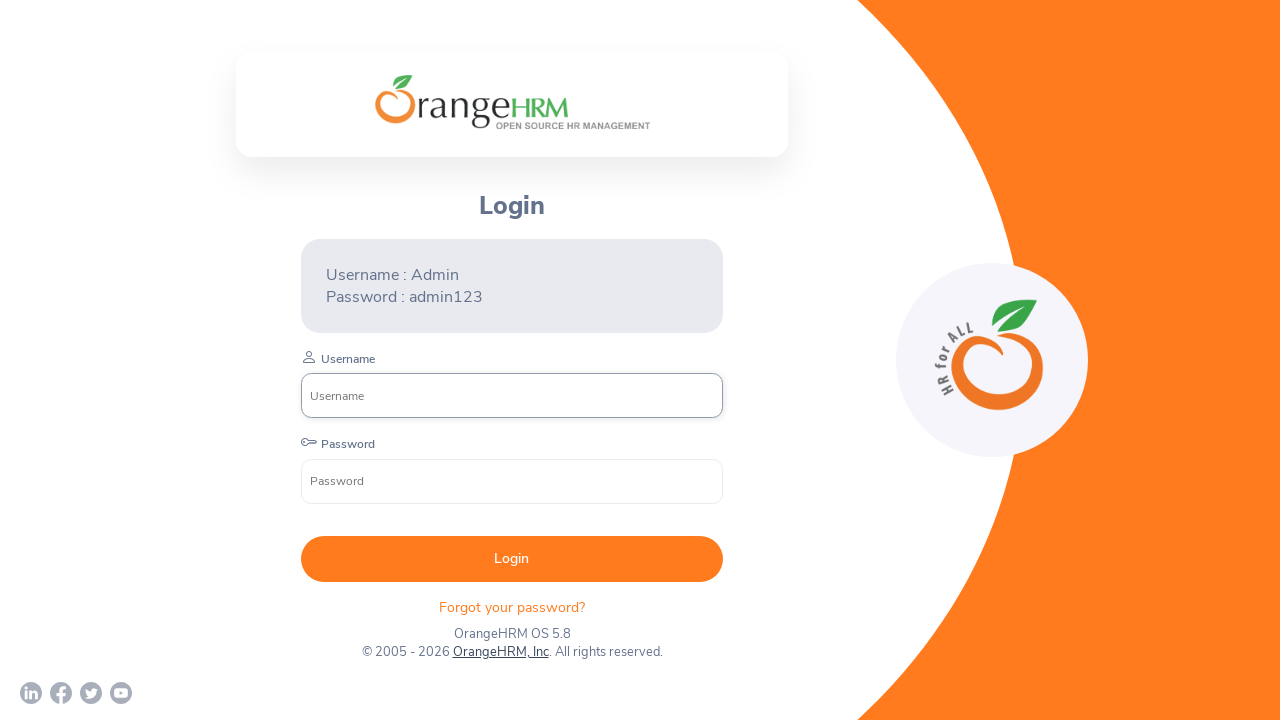